Tests range slider interaction using mouse drag to change the slider value

Starting URL: https://www.selenium.dev/selenium/web/web-form.html

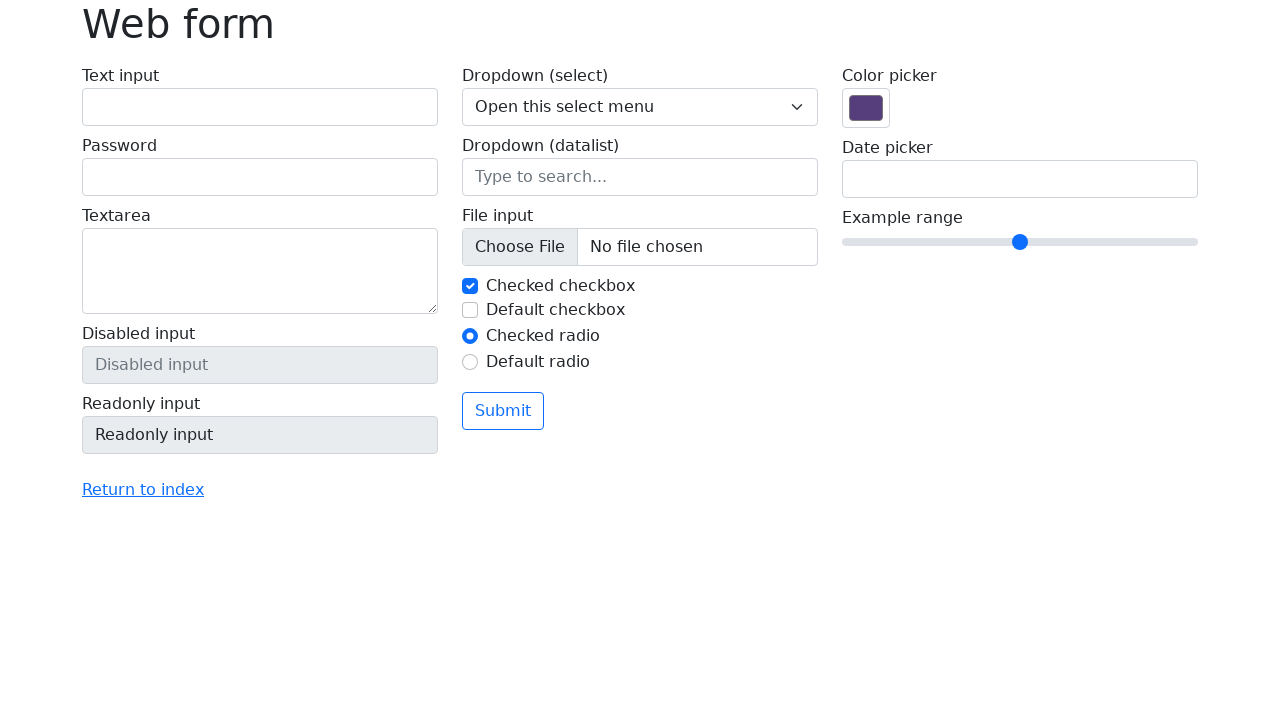

Located range slider element with name 'my-range'
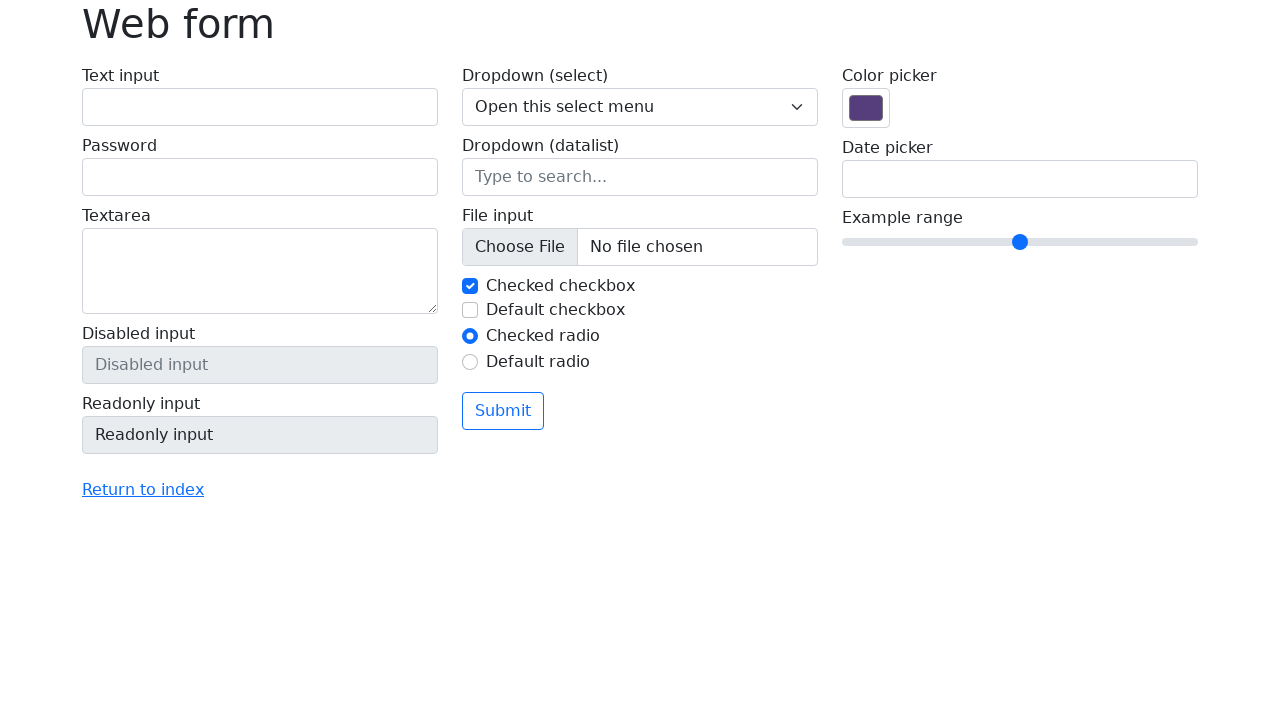

Retrieved bounding box coordinates for range slider
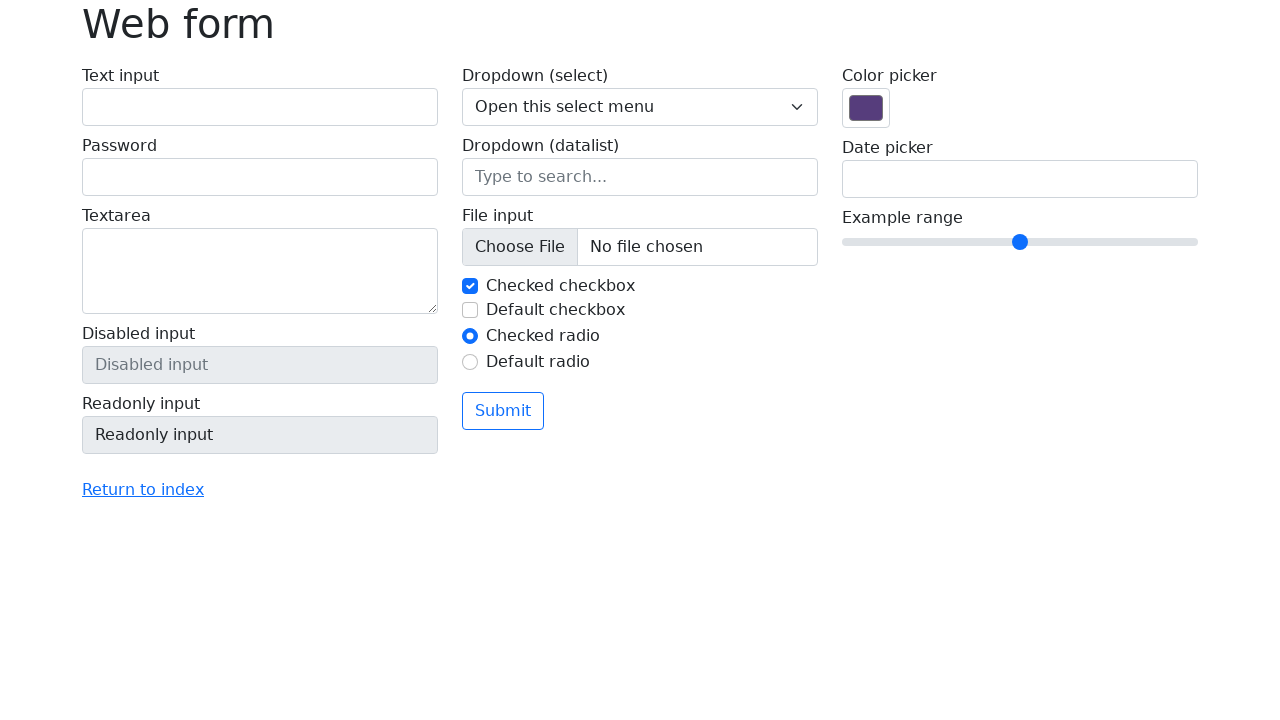

Moved mouse to center of range slider at (1020, 242)
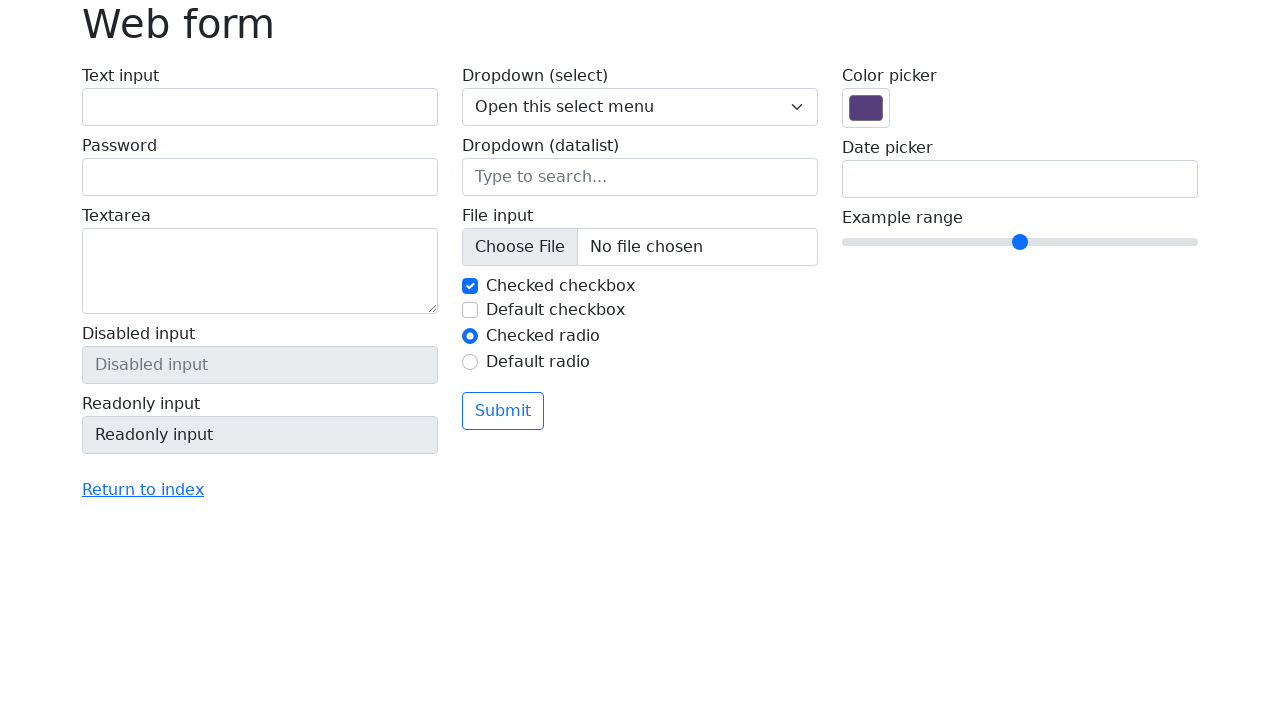

Pressed mouse button down on slider at (1020, 242)
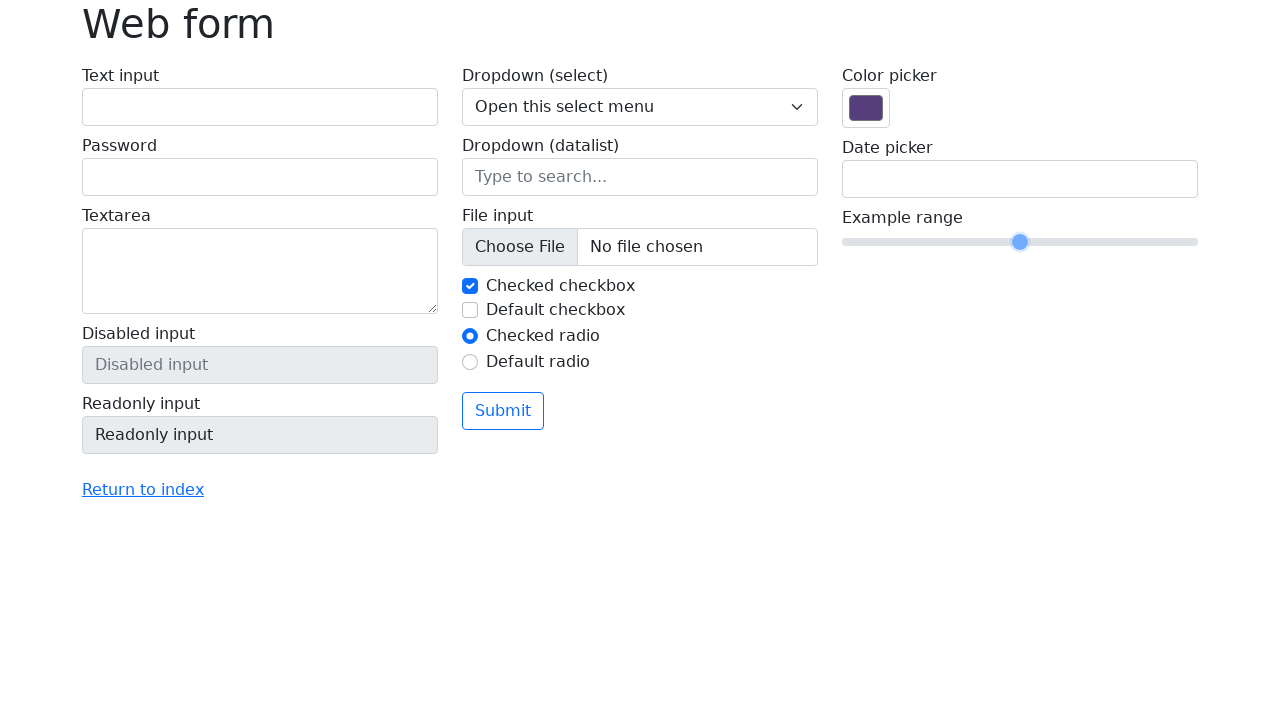

Dragged slider 50 pixels to the right at (1070, 242)
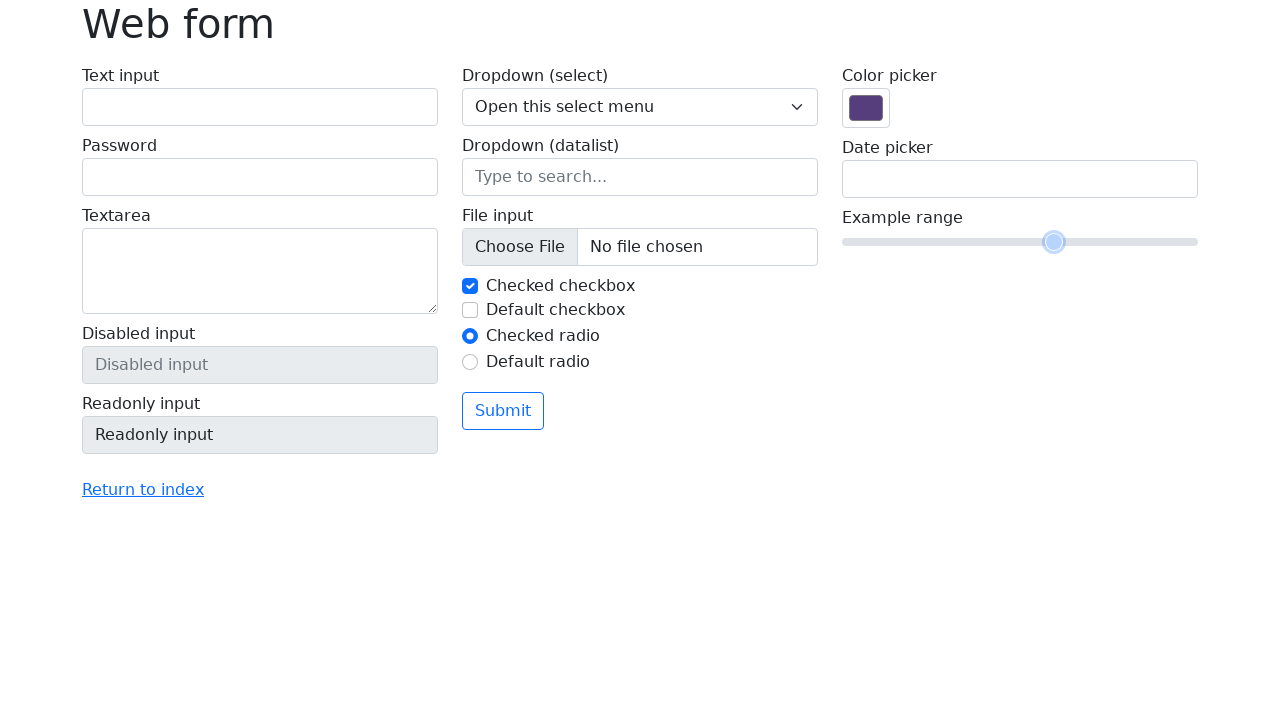

Released mouse button to complete slider drag operation at (1070, 242)
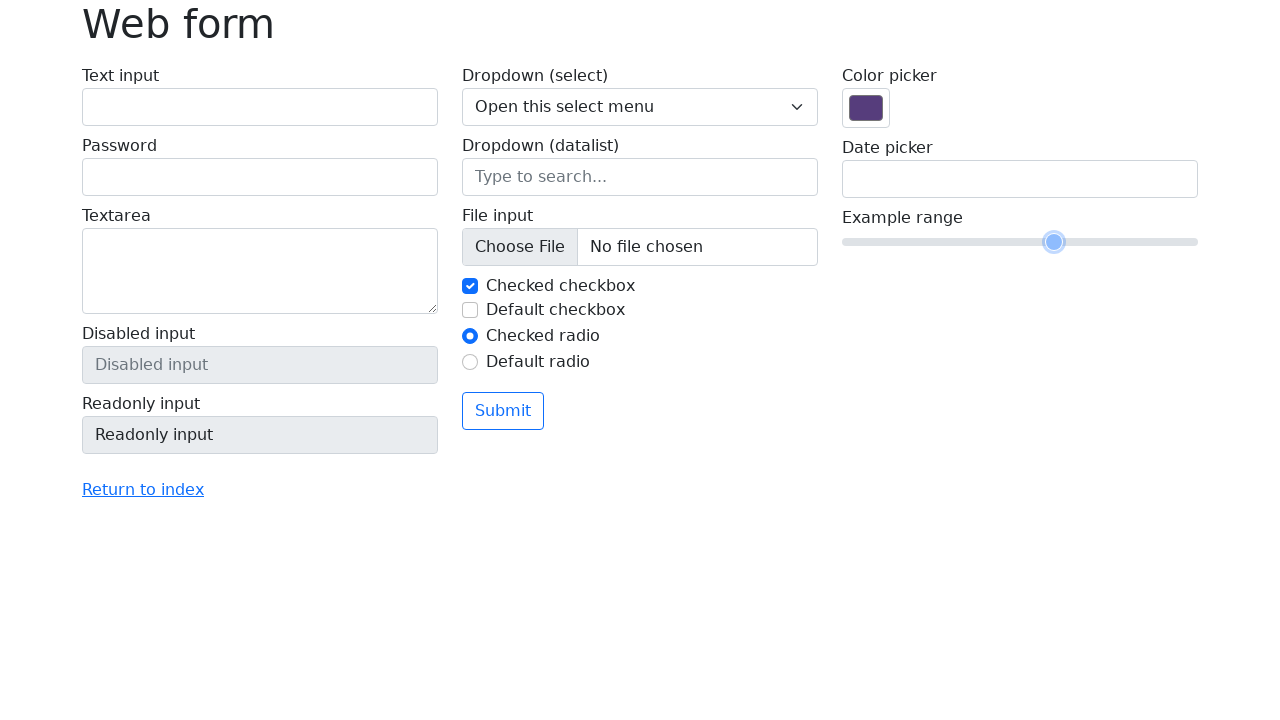

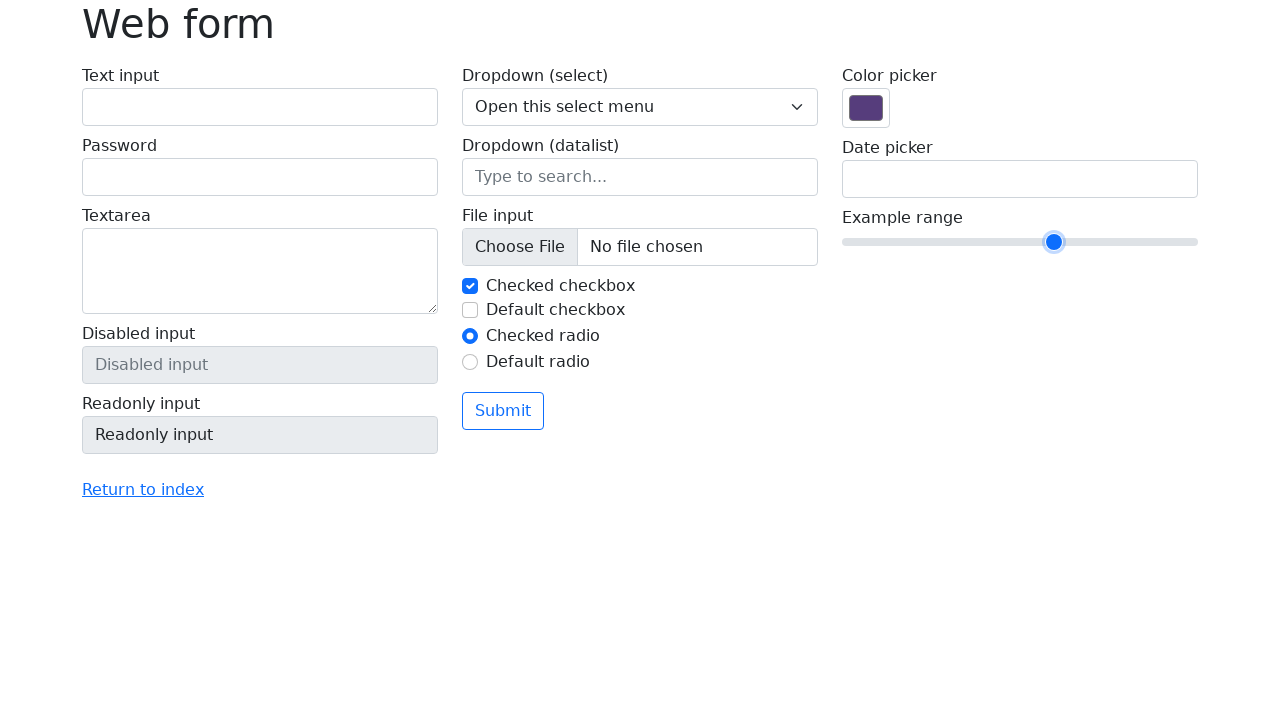